Tests opening a new tab, switching to it, clicking a link, and switching back to the original window

Starting URL: https://formy-project.herokuapp.com/switch-window

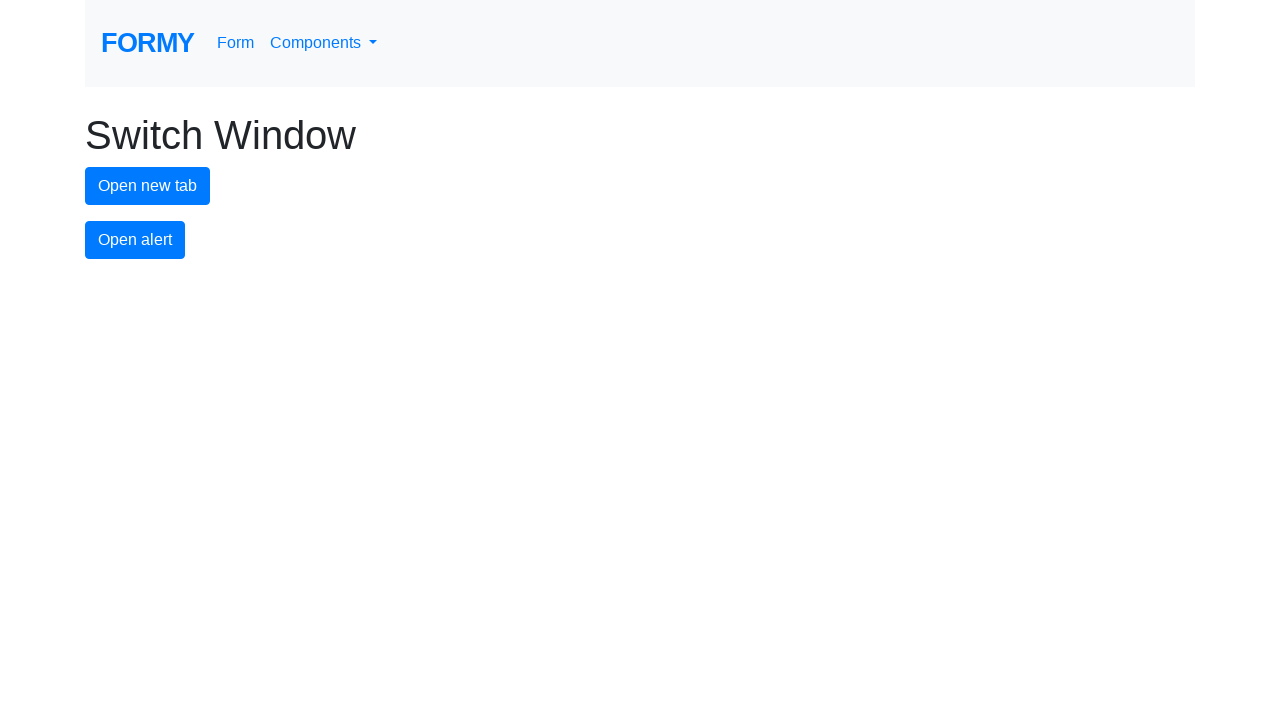

Clicked new tab button to open a new window at (148, 186) on #new-tab-button
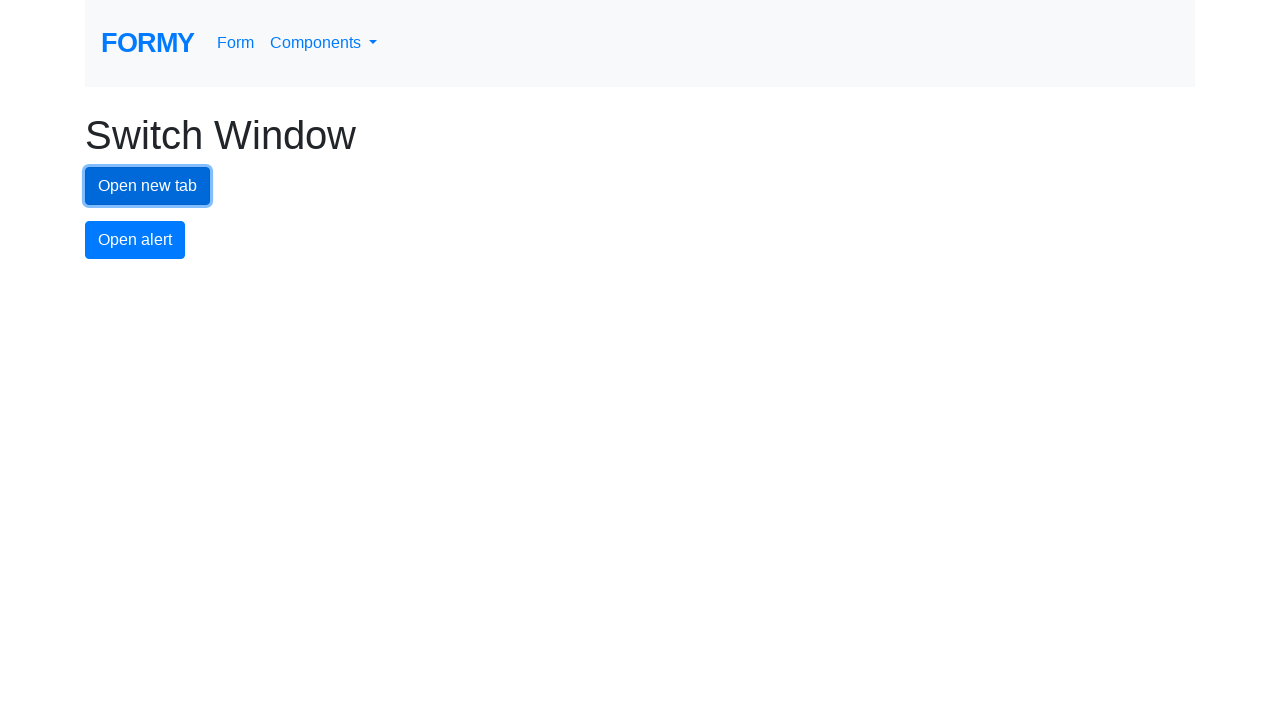

New page loaded and ready
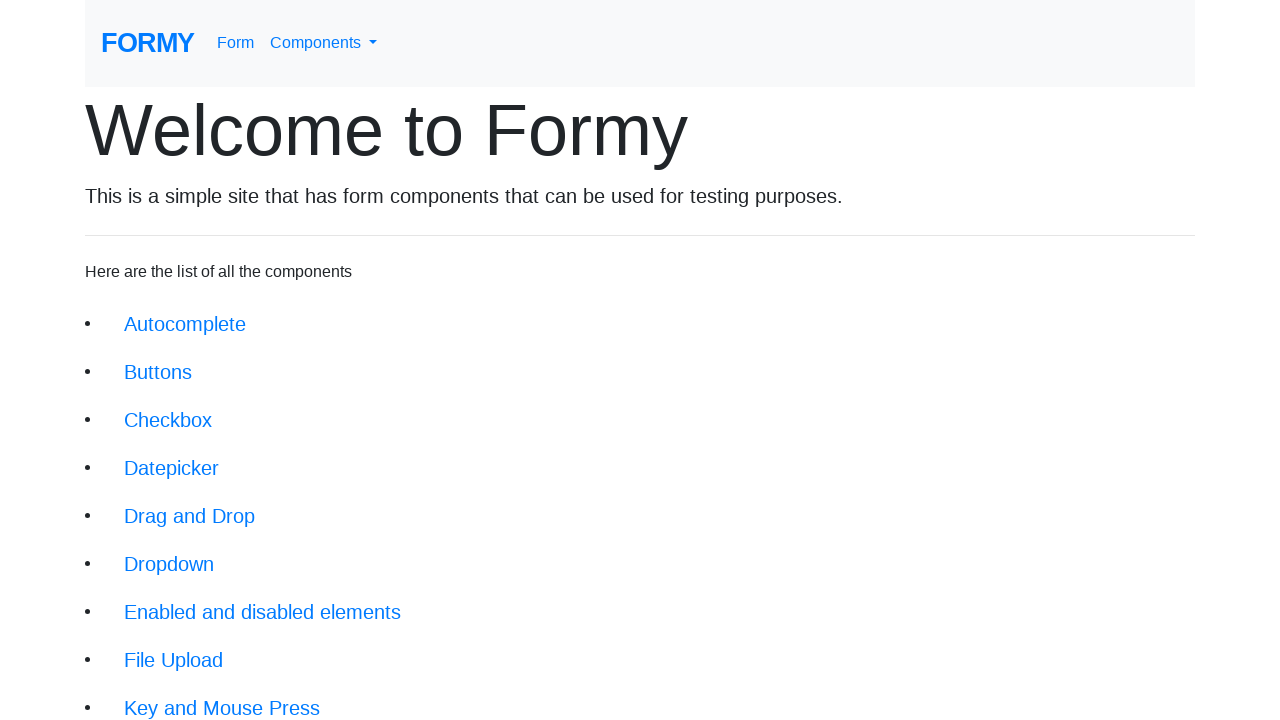

Clicked the first link in the new page at (185, 324) on xpath=/html/body/div/div/li[1]/a
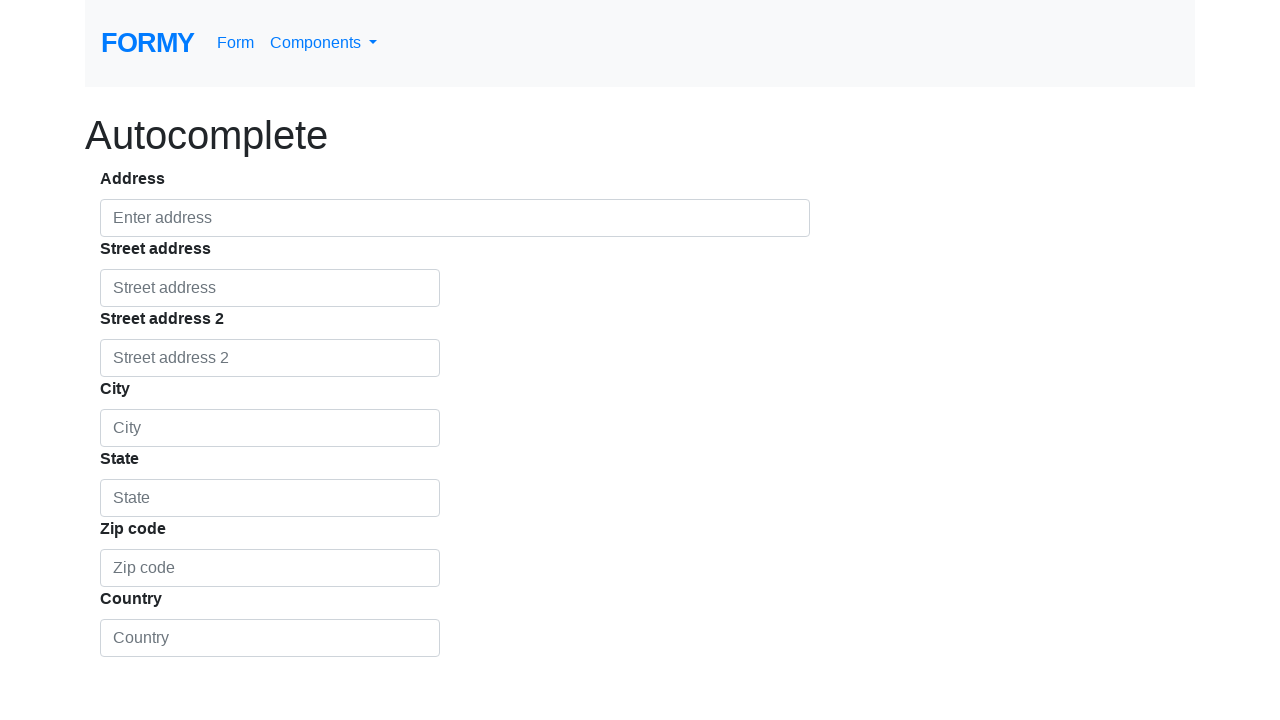

Switched focus back to the original window
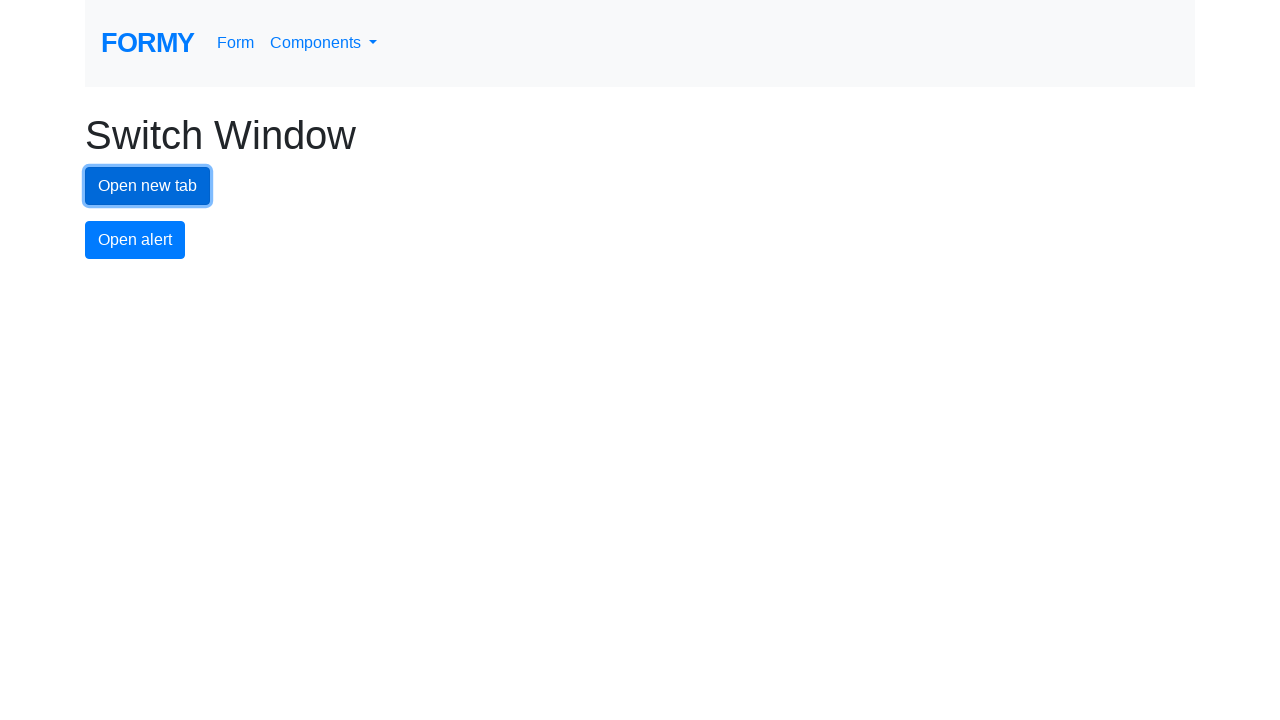

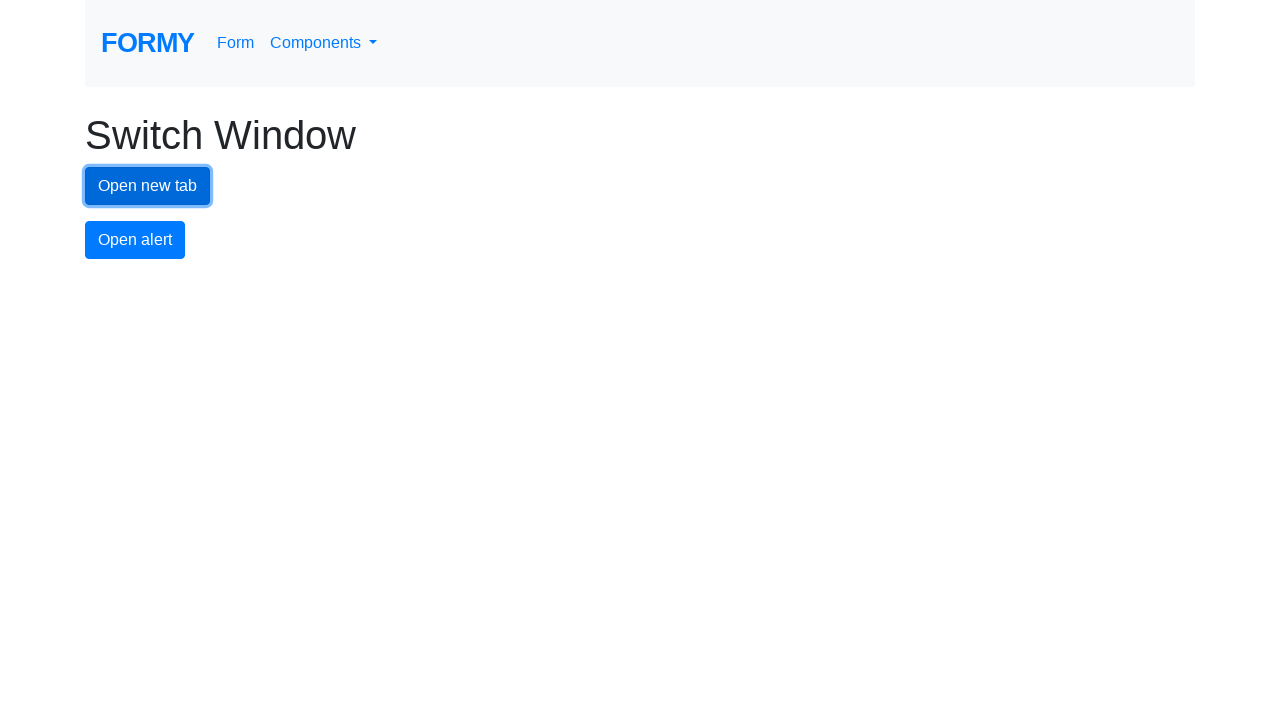